Navigates to a test automation practice website and waits for the page to load. The original script had an invalid command that has been removed.

Starting URL: https://testautomationpractice.blogspot.com/

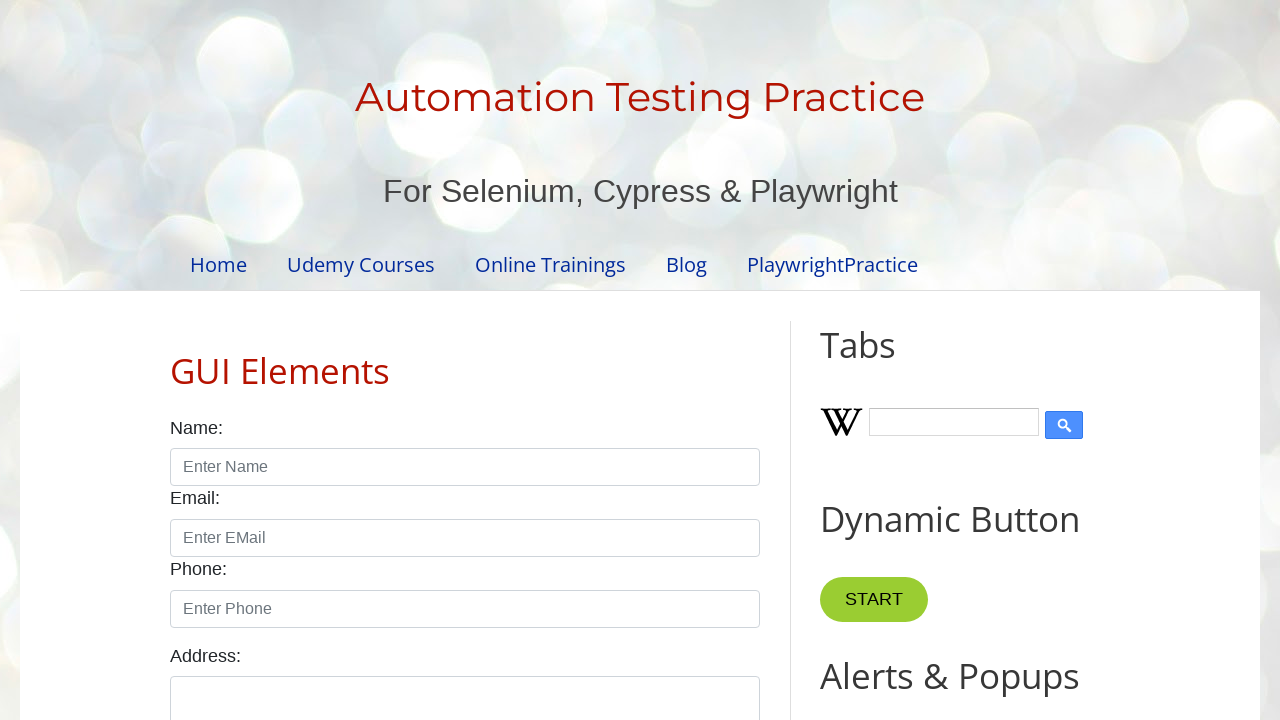

Navigated to test automation practice website
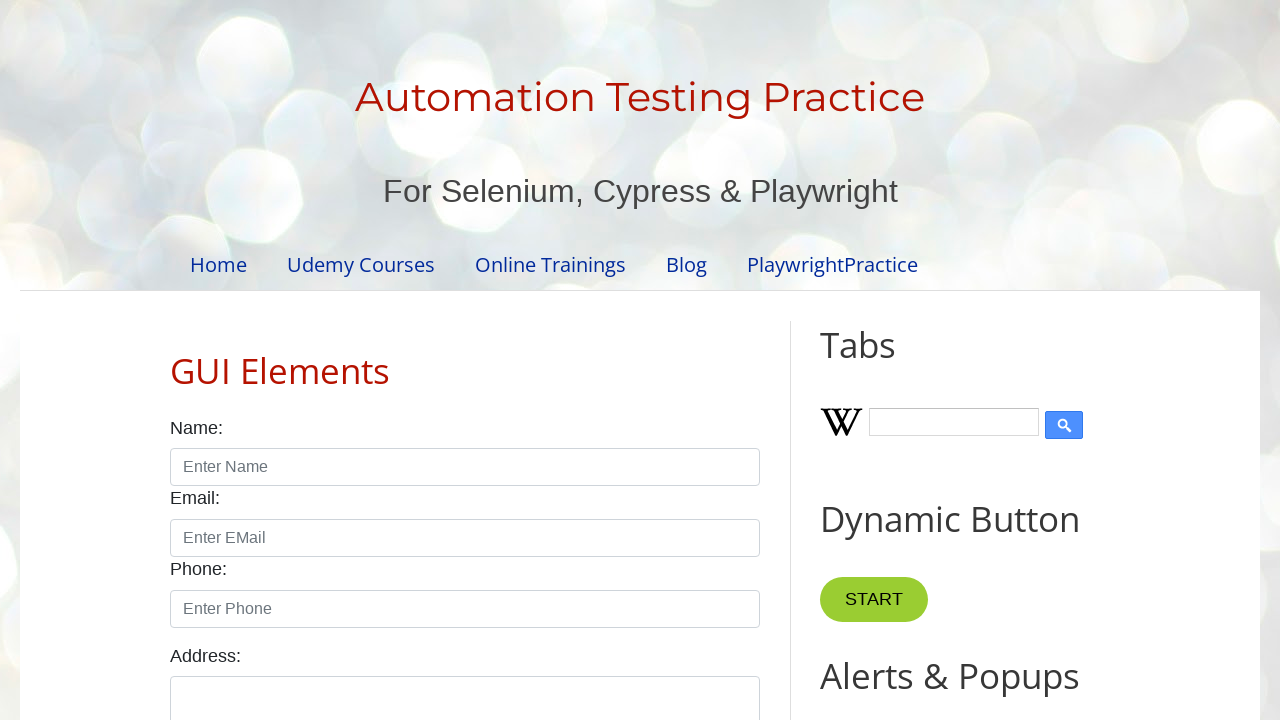

Waited for page DOM to fully load
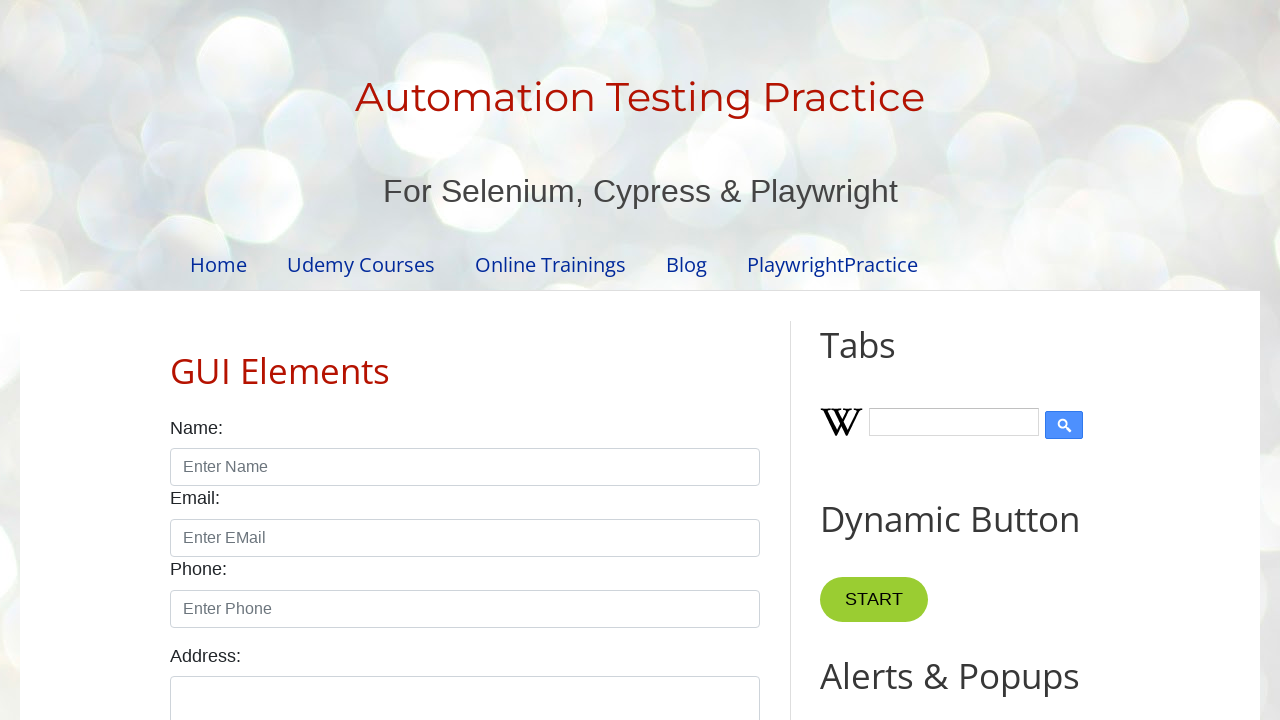

Main content area loaded and visible
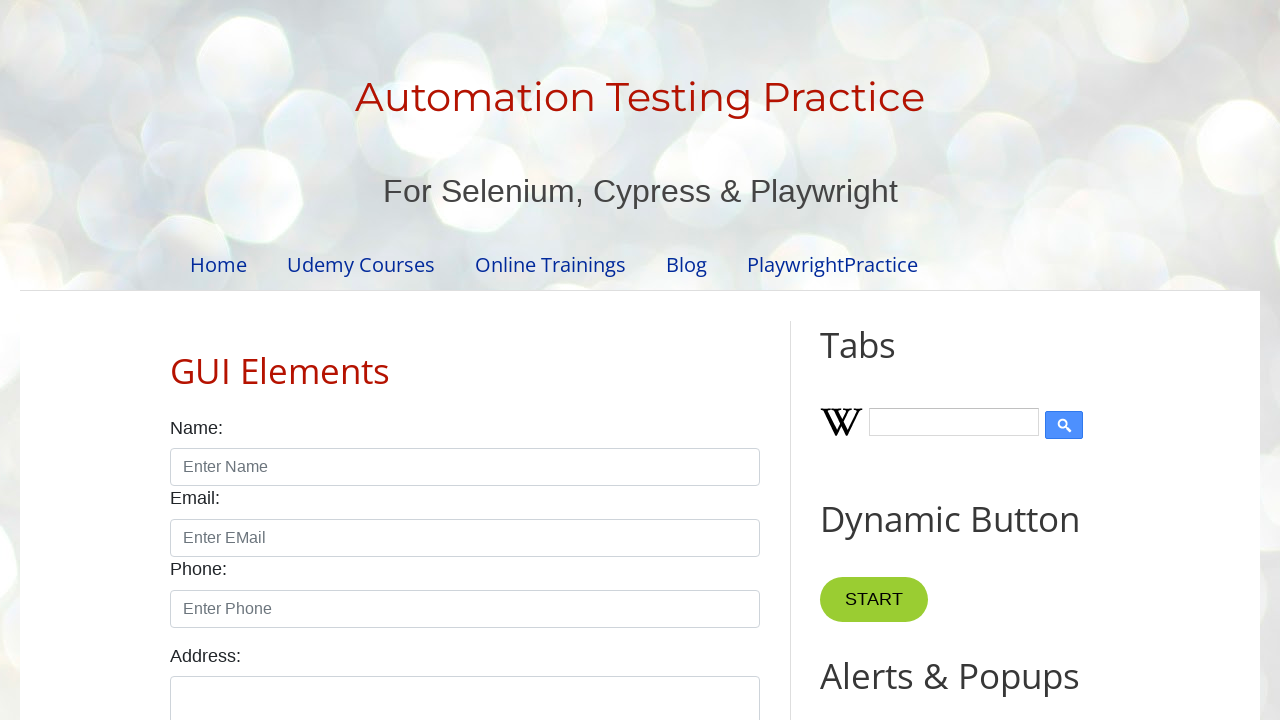

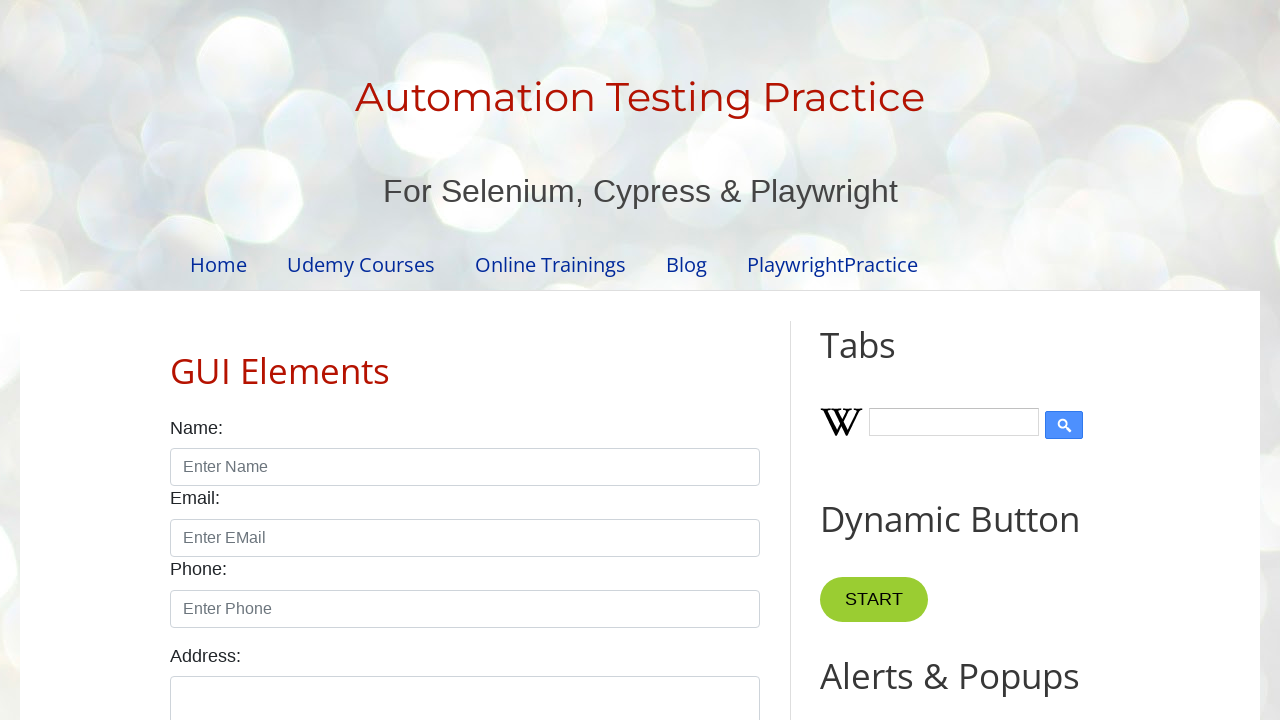